Tests drag and drop functionality by dragging column A to column B

Starting URL: https://the-internet.herokuapp.com/

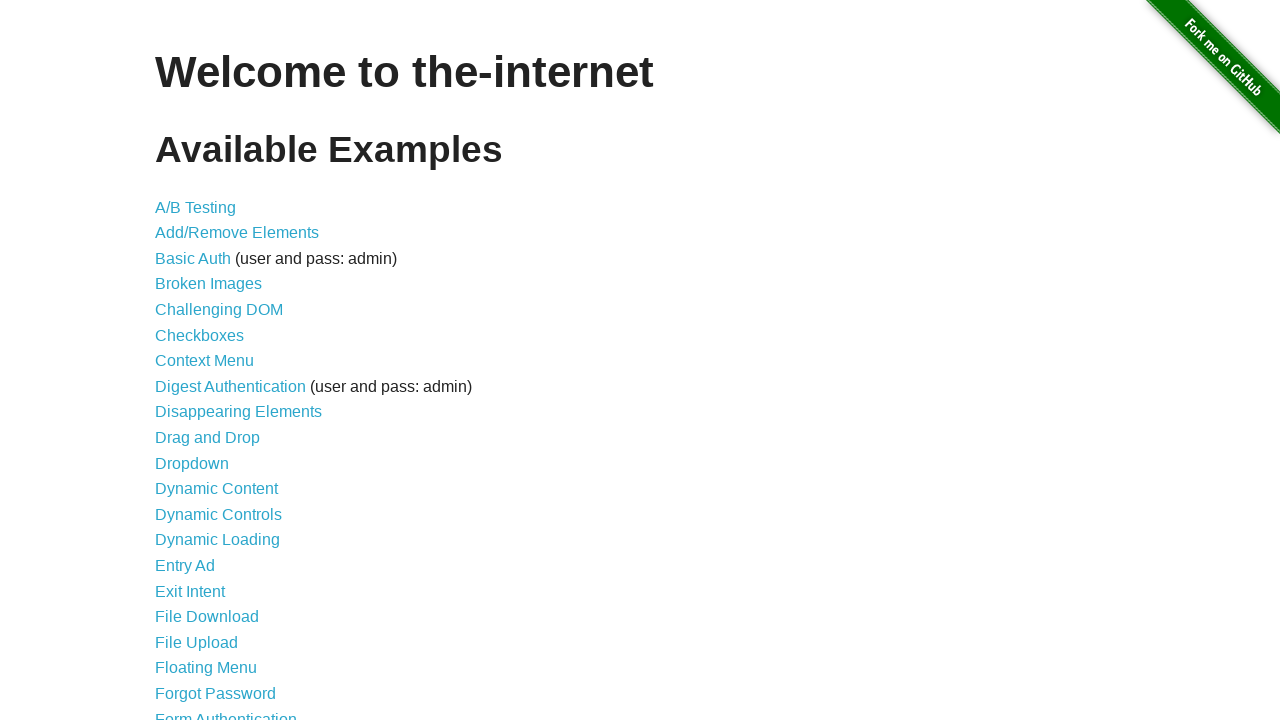

Clicked on Drag and Drop link at (208, 438) on text=Drag and Drop
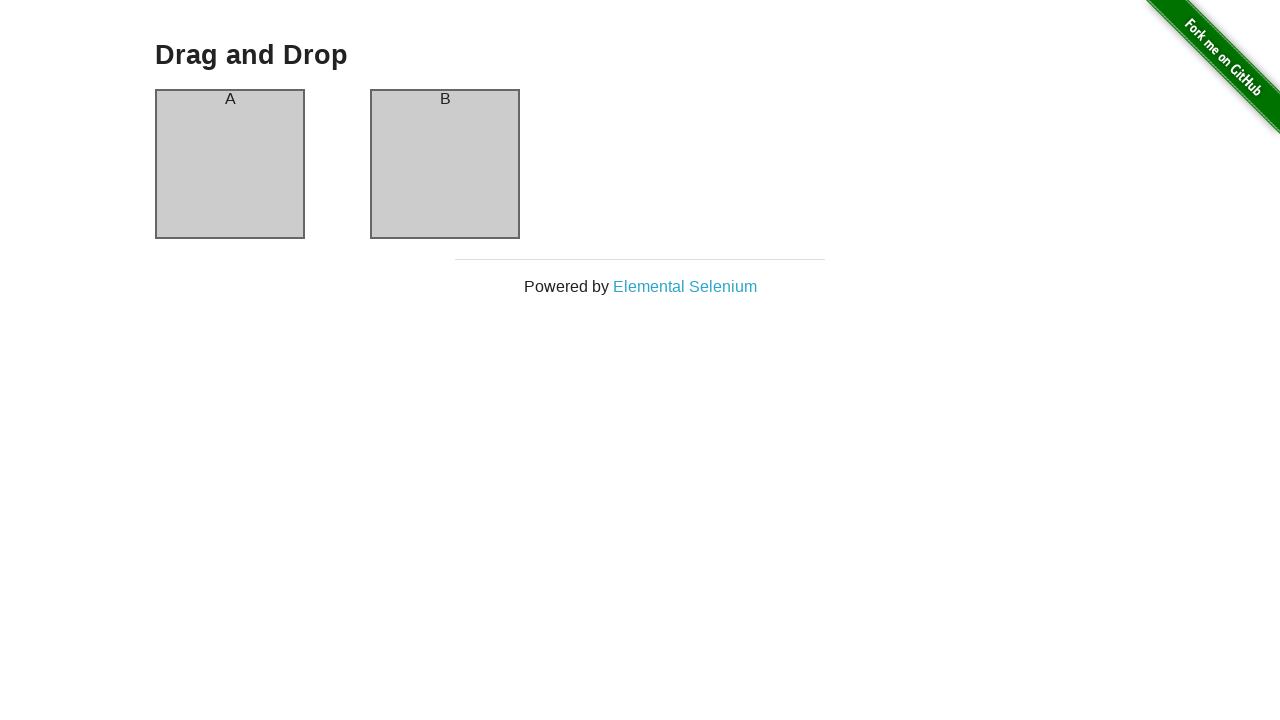

Drag and Drop page loaded
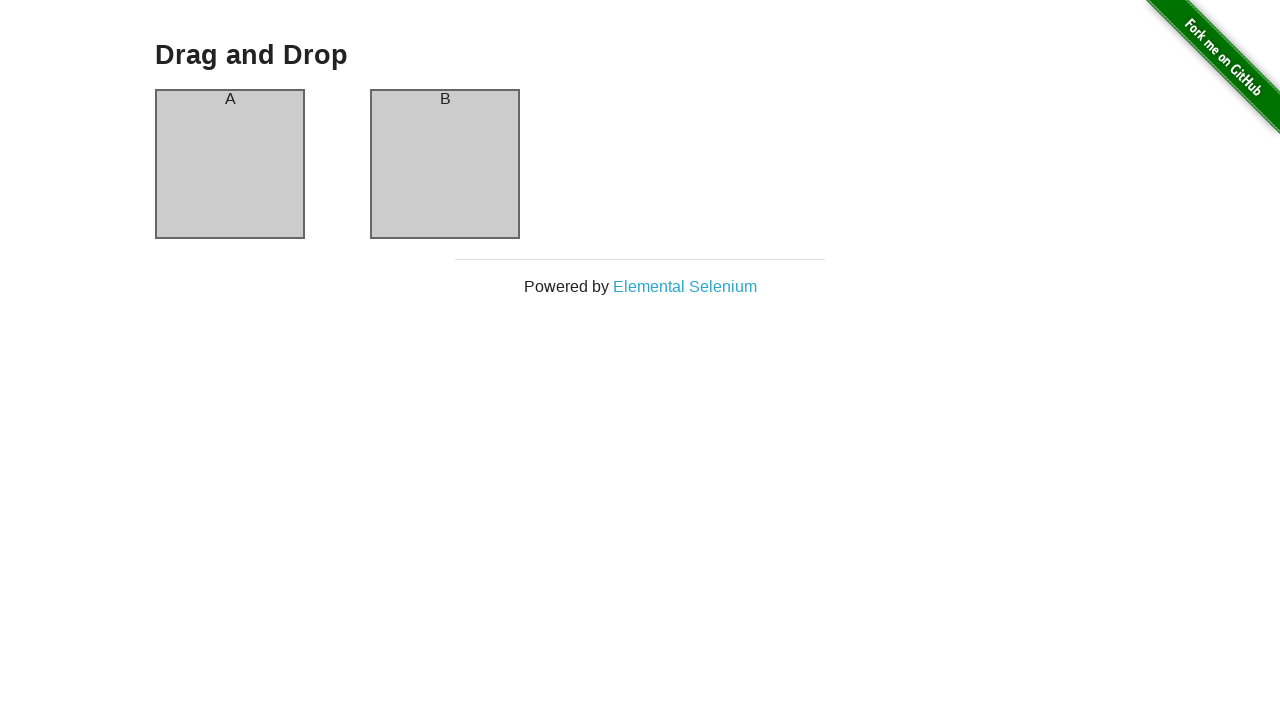

Dragged column A to column B at (445, 164)
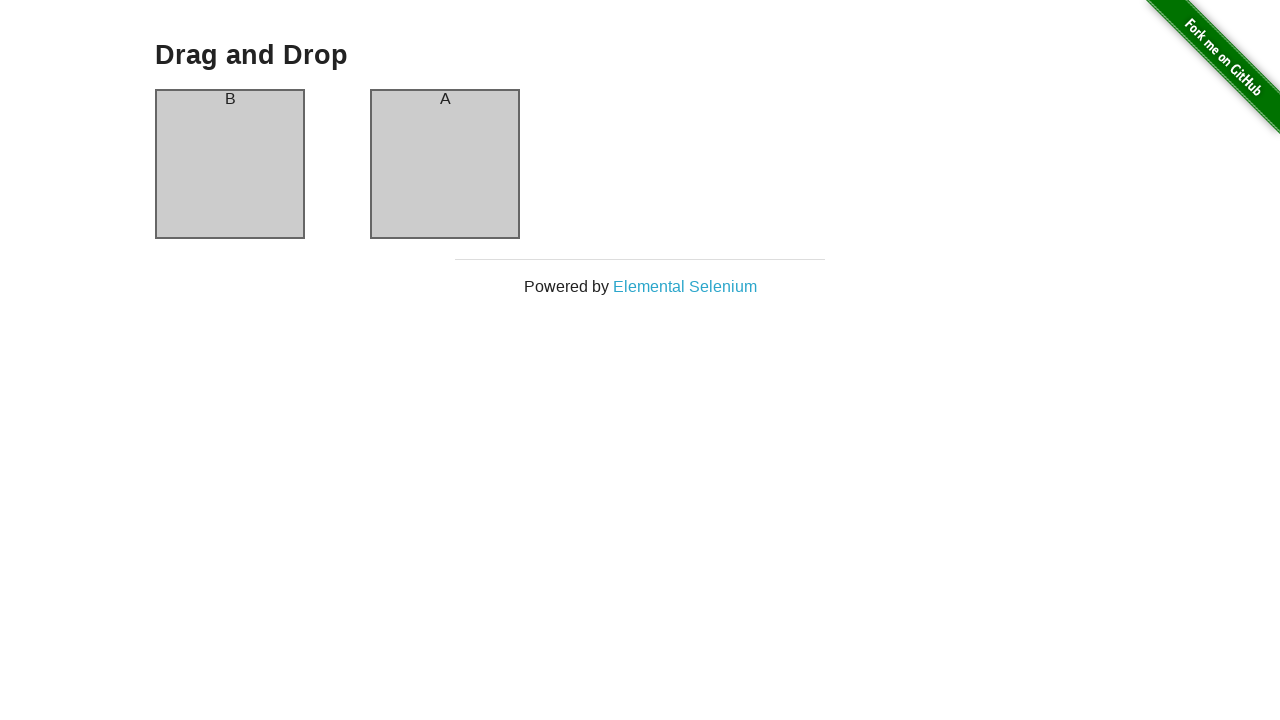

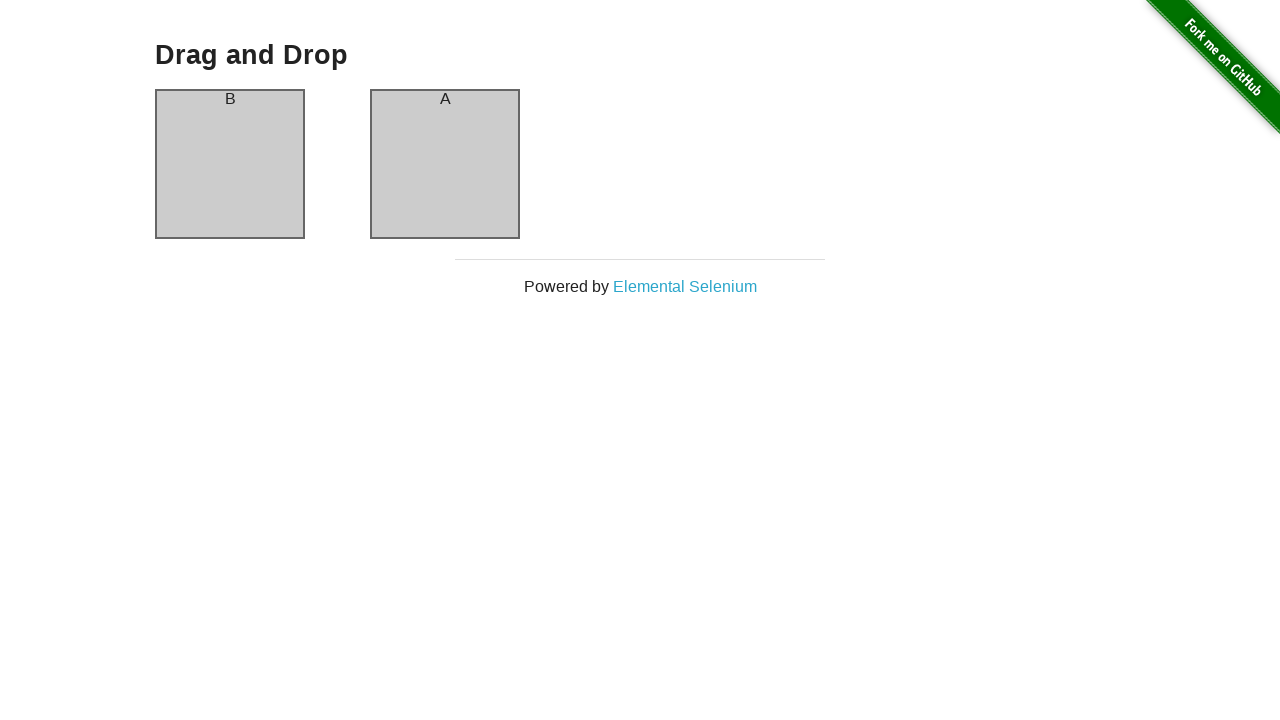